Tests that checkbox and label are hidden when editing a todo item

Starting URL: https://demo.playwright.dev/todomvc

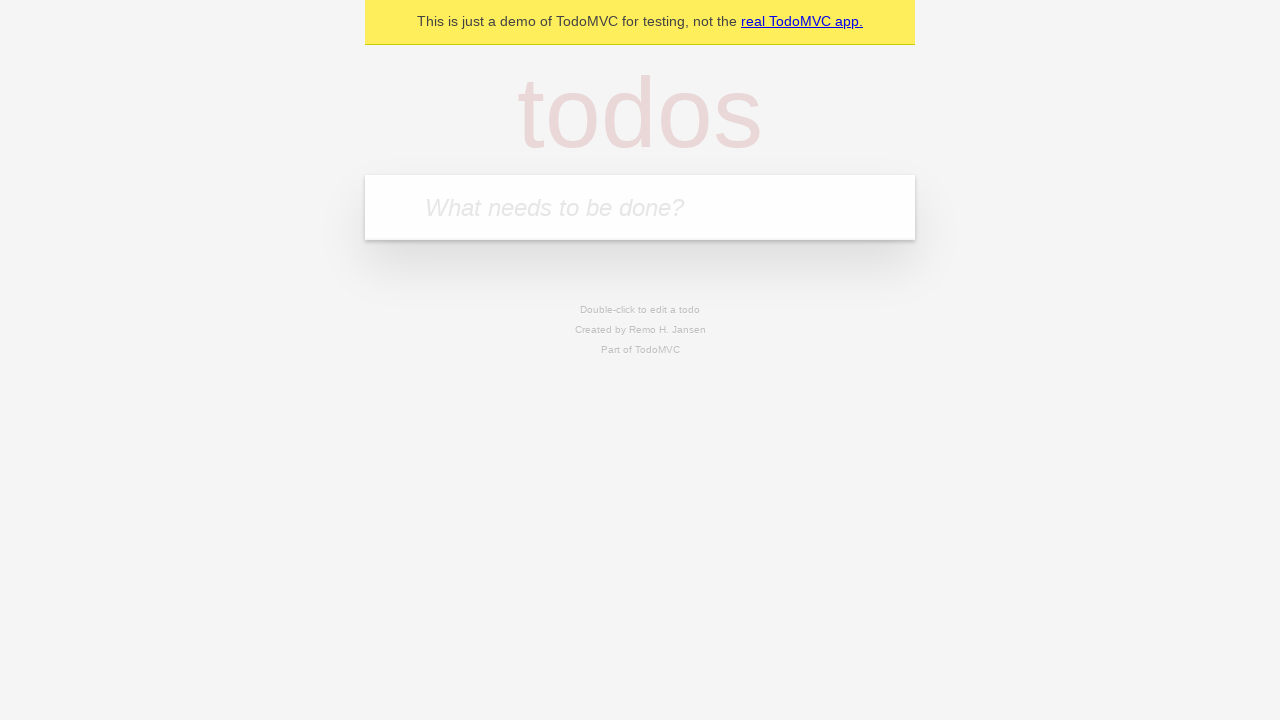

Filled new todo field with 'buy some cheese' on internal:attr=[placeholder="What needs to be done?"i]
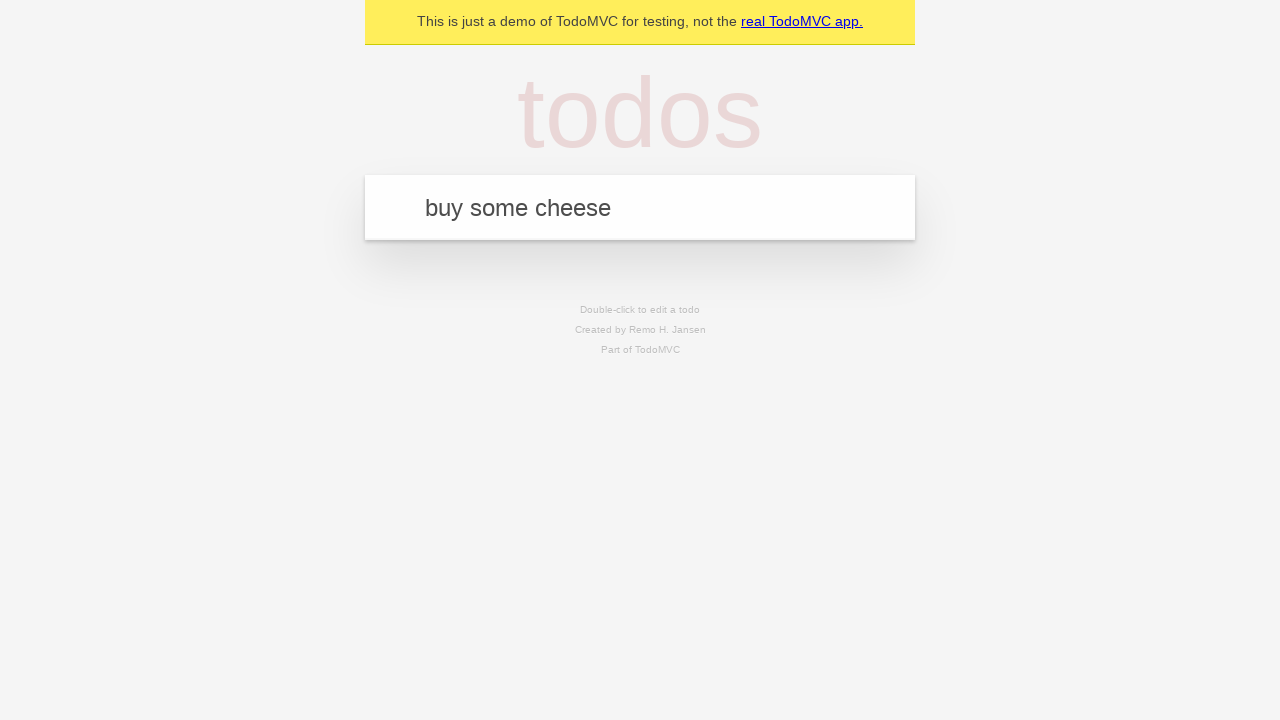

Pressed Enter to create todo 'buy some cheese' on internal:attr=[placeholder="What needs to be done?"i]
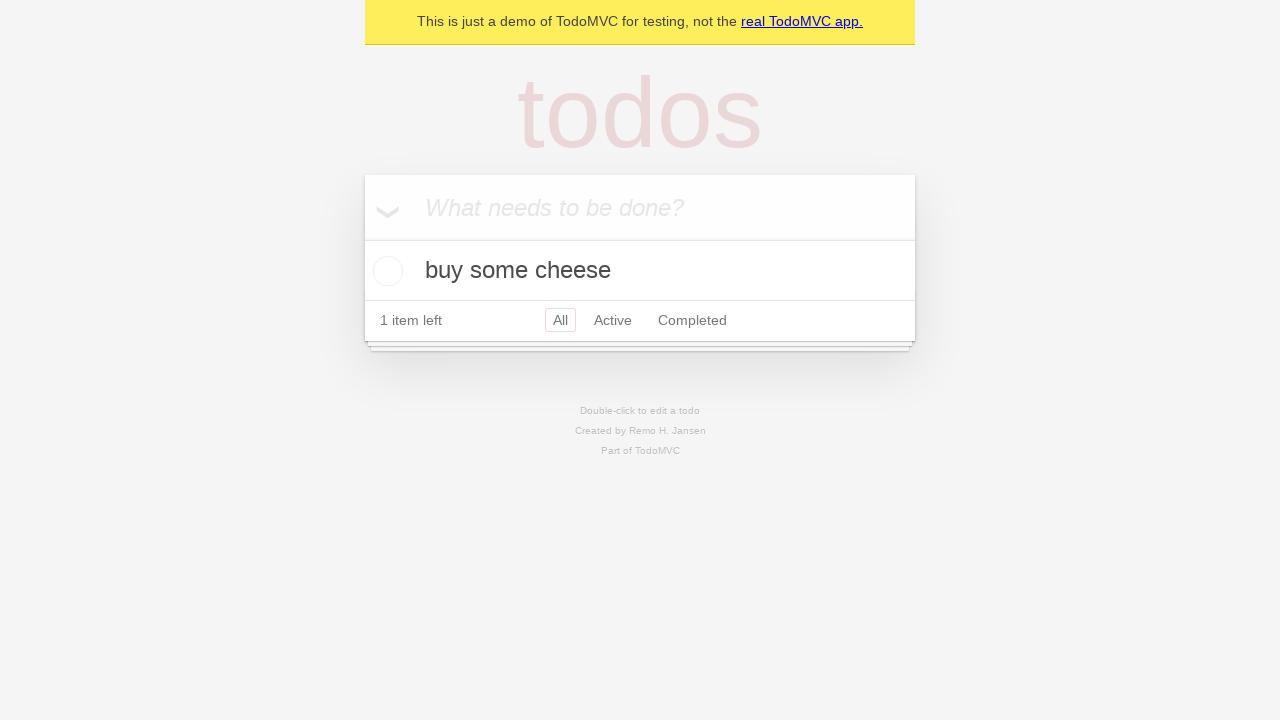

Filled new todo field with 'feed the cat' on internal:attr=[placeholder="What needs to be done?"i]
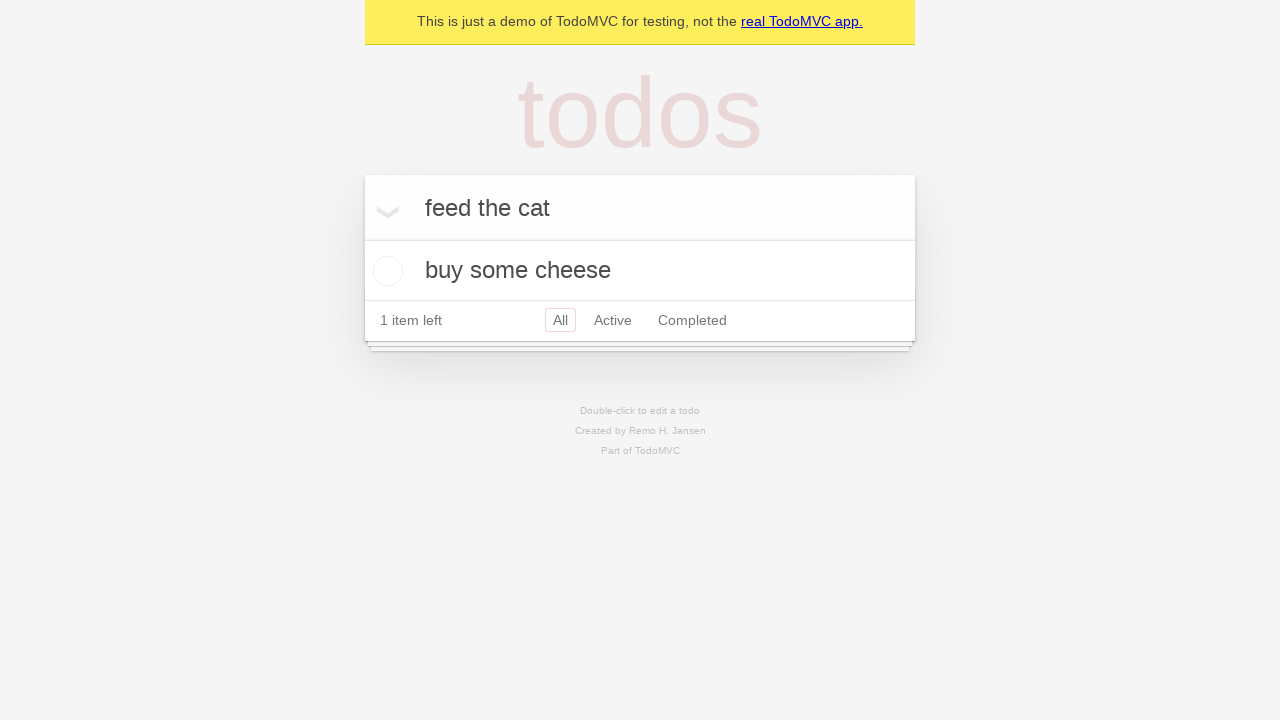

Pressed Enter to create todo 'feed the cat' on internal:attr=[placeholder="What needs to be done?"i]
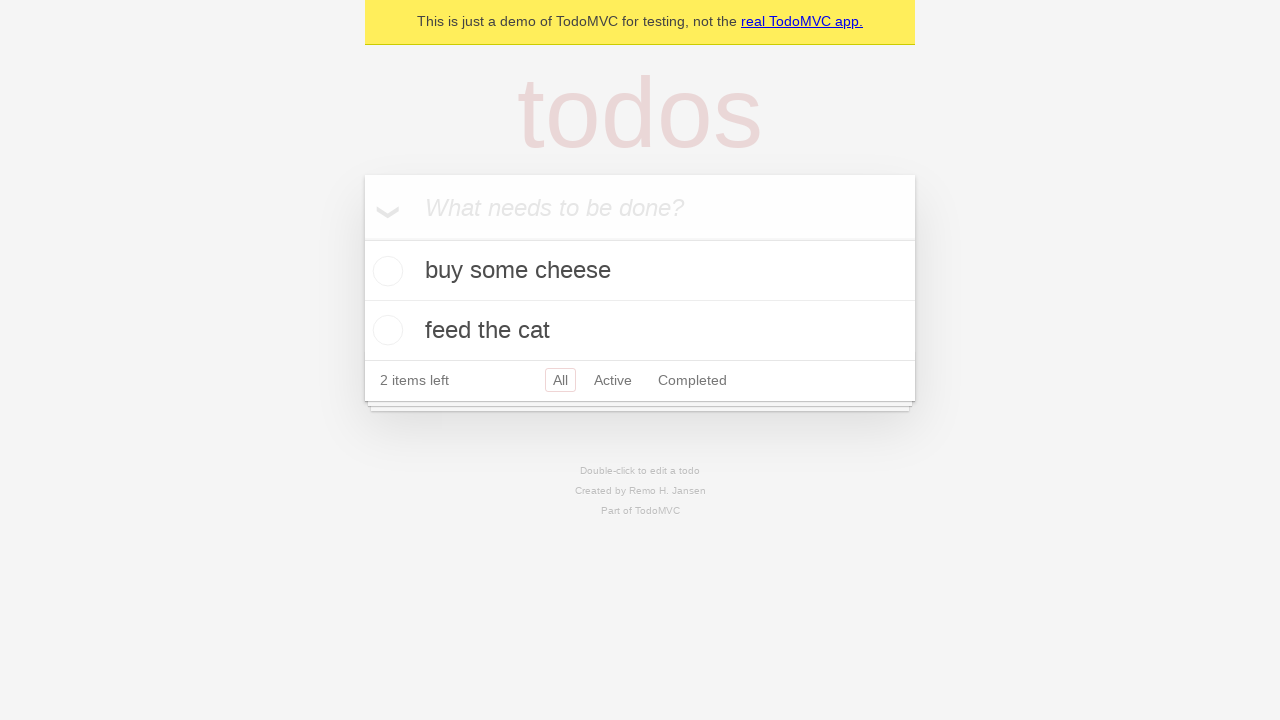

Filled new todo field with 'book a doctors appointment' on internal:attr=[placeholder="What needs to be done?"i]
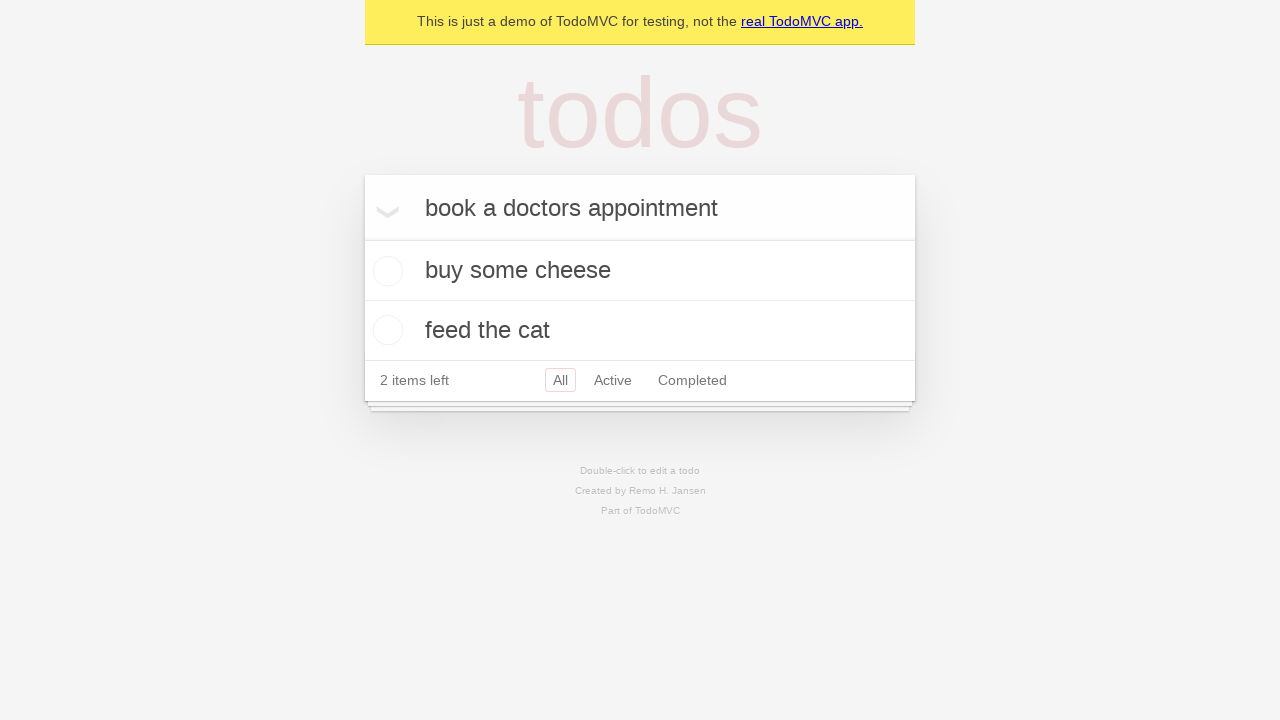

Pressed Enter to create todo 'book a doctors appointment' on internal:attr=[placeholder="What needs to be done?"i]
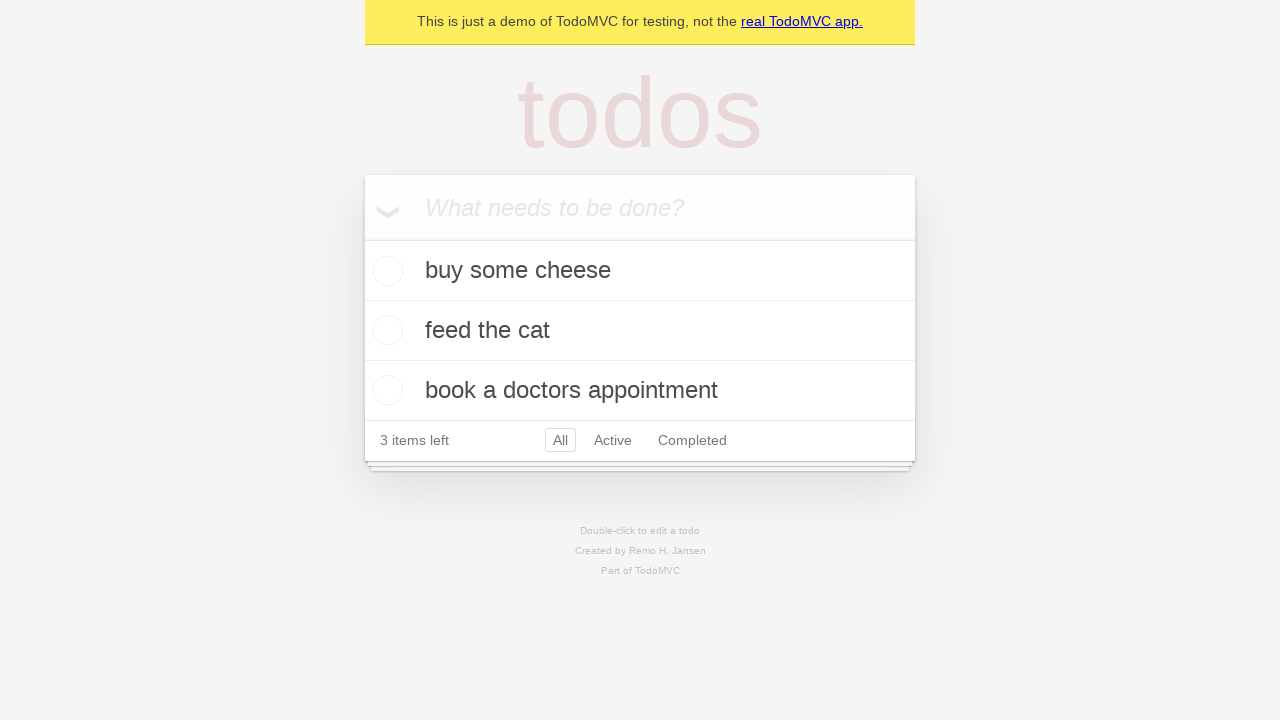

Double-clicked second todo item to enter edit mode at (640, 331) on internal:testid=[data-testid="todo-item"s] >> nth=1
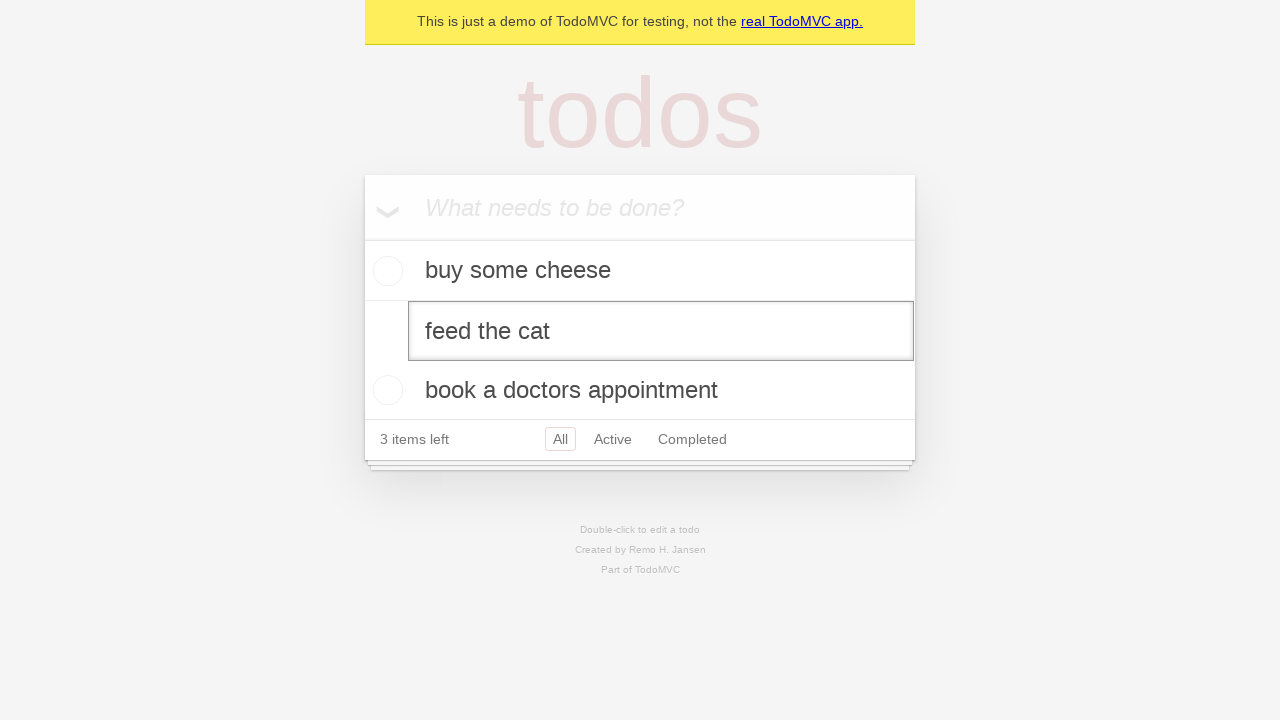

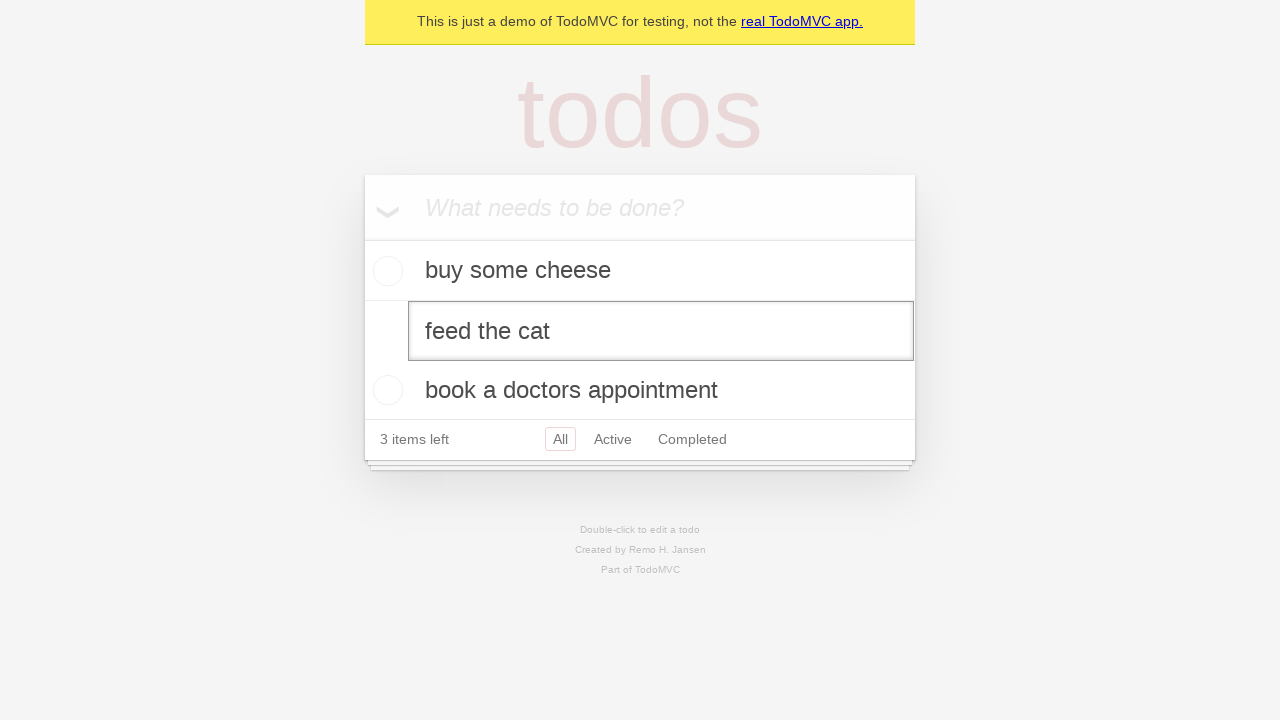